Tests an online addition calculator by entering two numbers, clicking the calculate button, and verifying the result is correct.

Starting URL: https://www.marshu.com/articles/calculate-addition-calculator-add-two-numbers.php

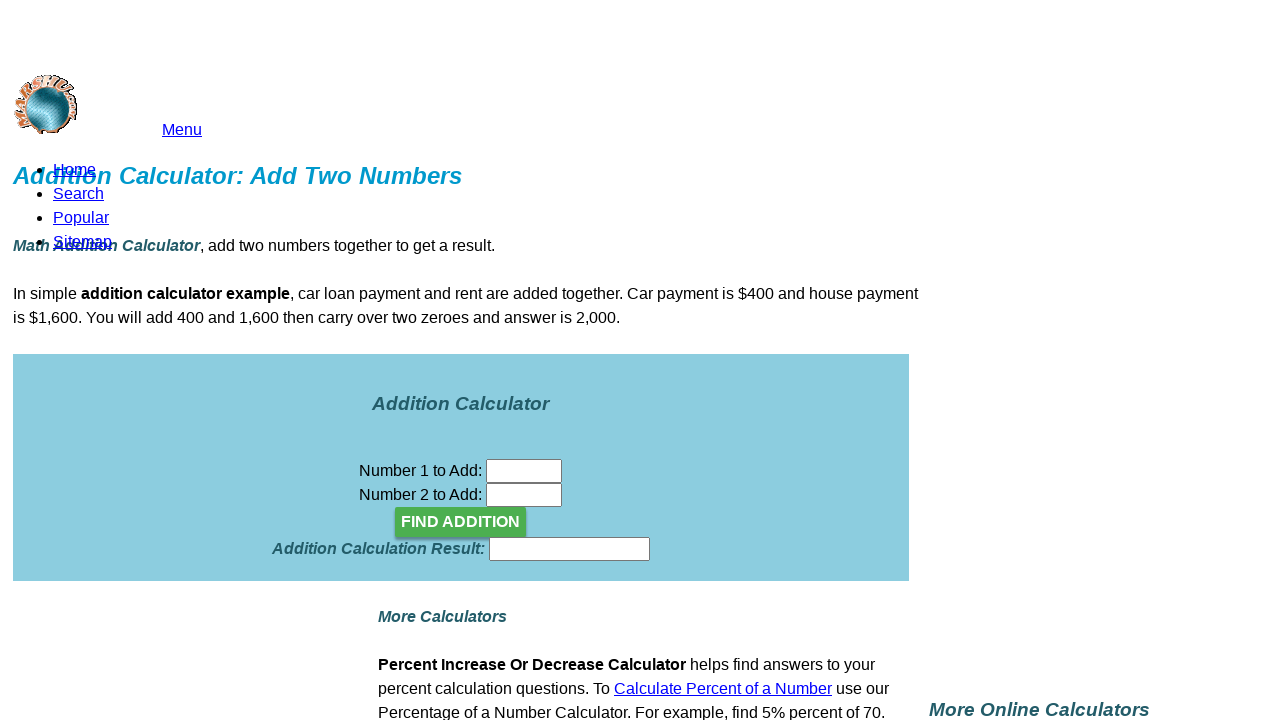

Entered first number (50) into calculator on input[name='n01']
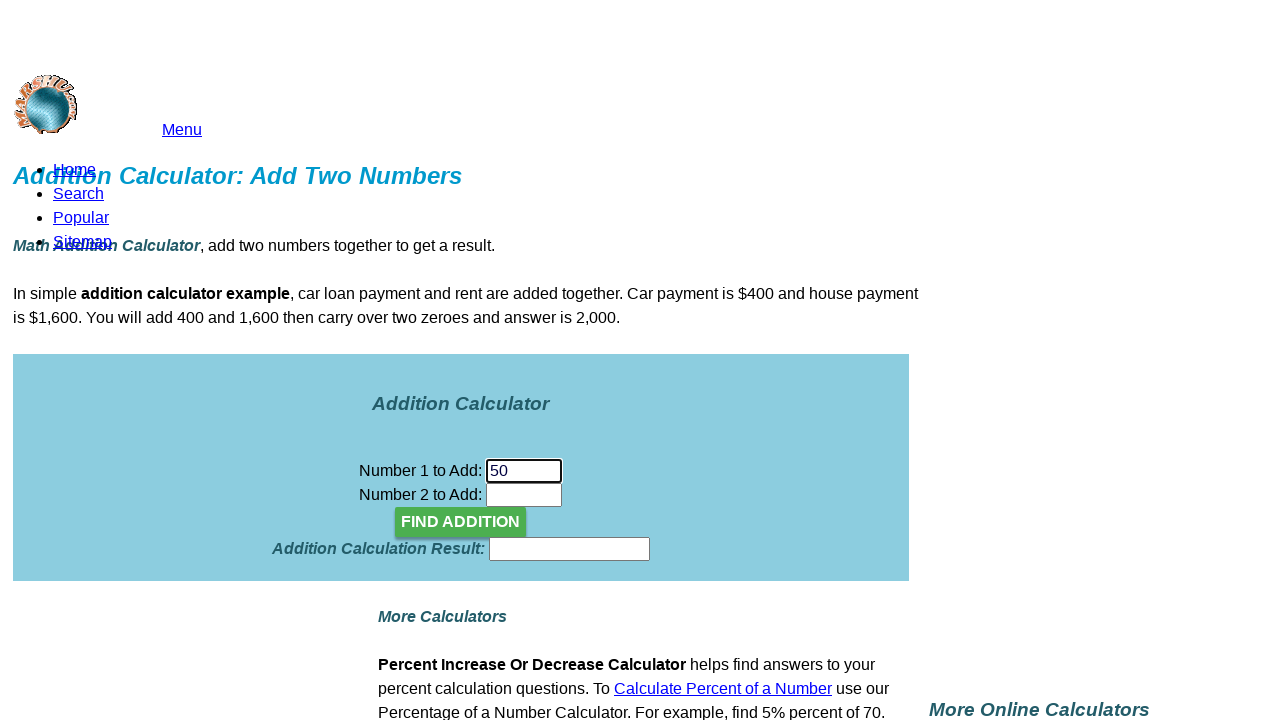

Entered second number (70) into calculator on input[name='n02']
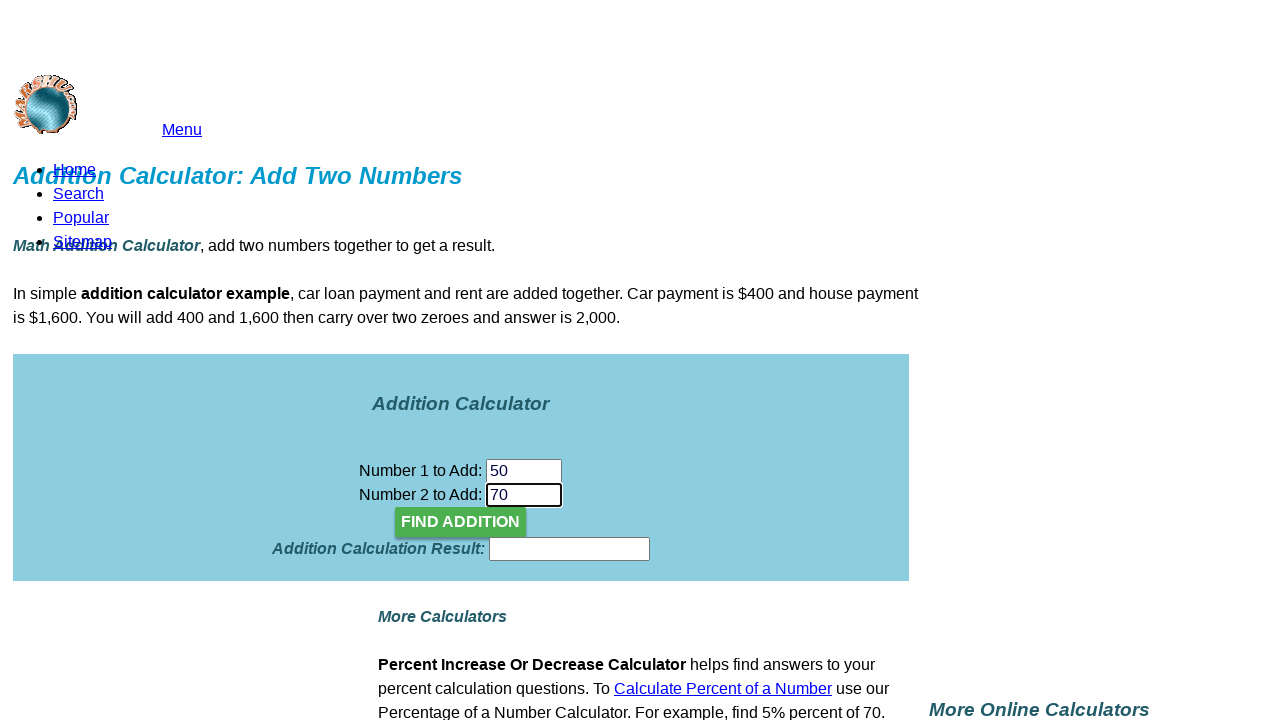

Clicked the Calculate button to perform addition at (461, 522) on input[type='button']
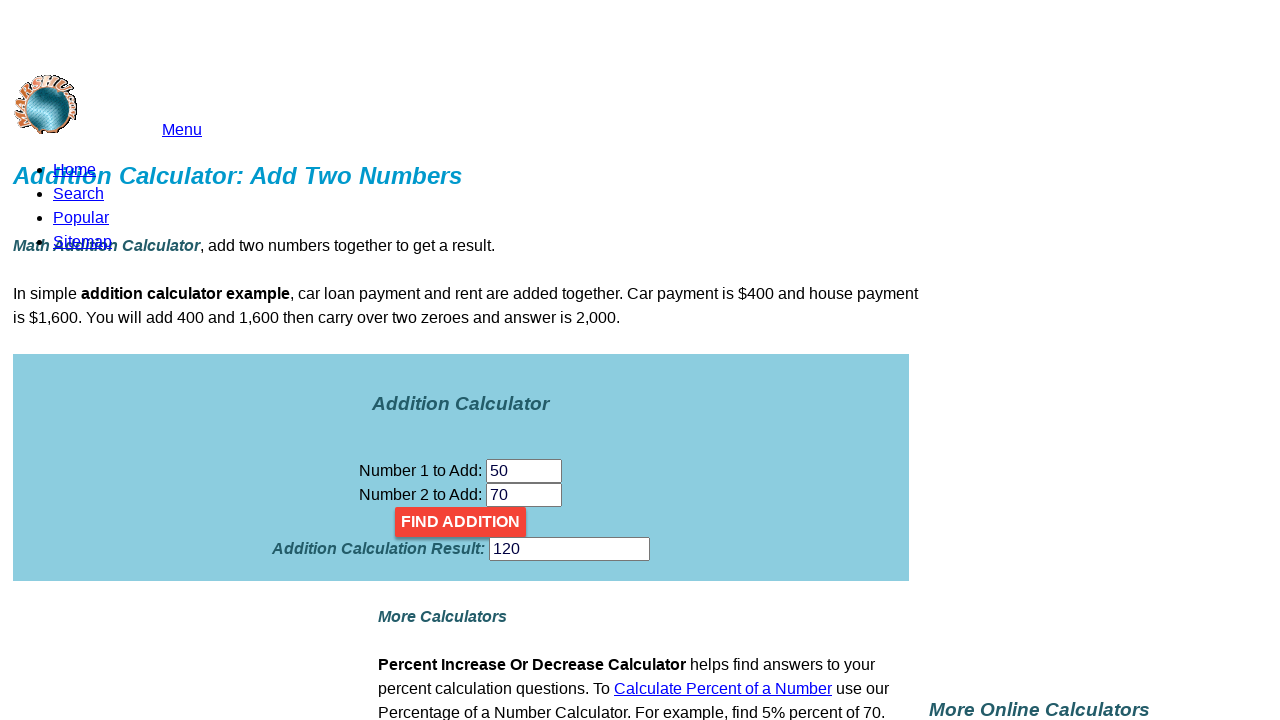

Waited for calculation result to be populated
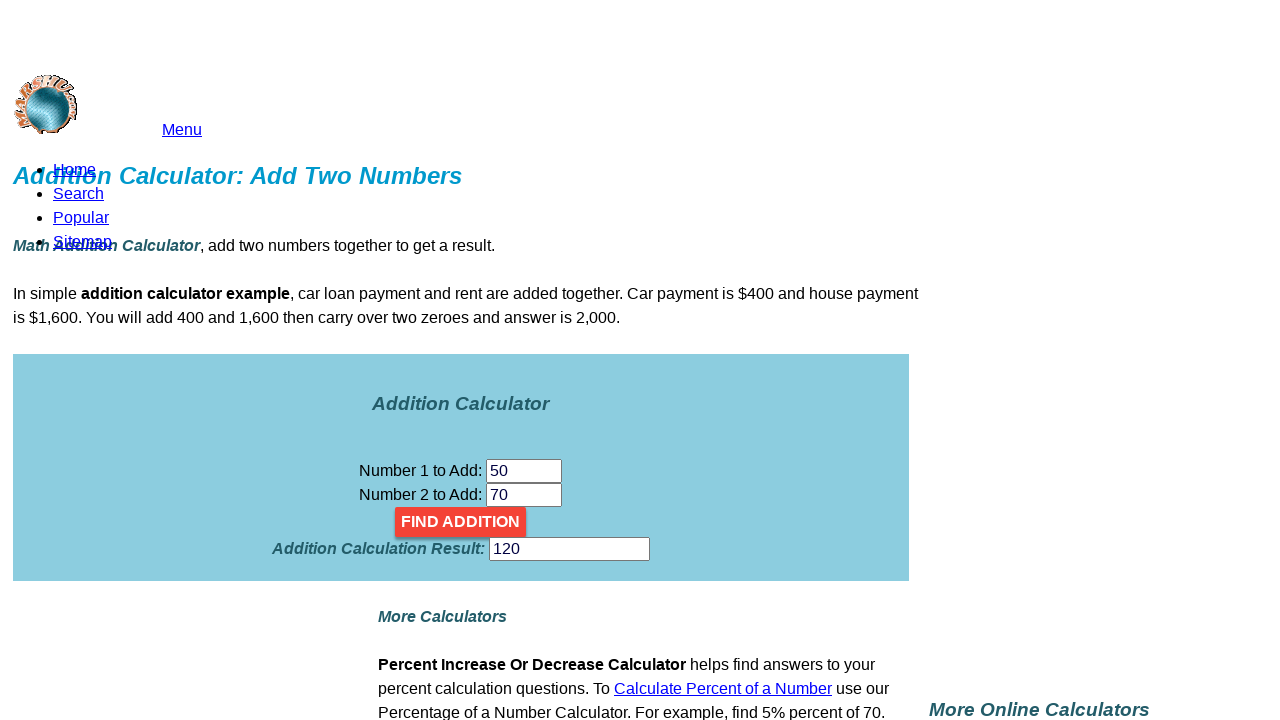

Verified result element is present and visible
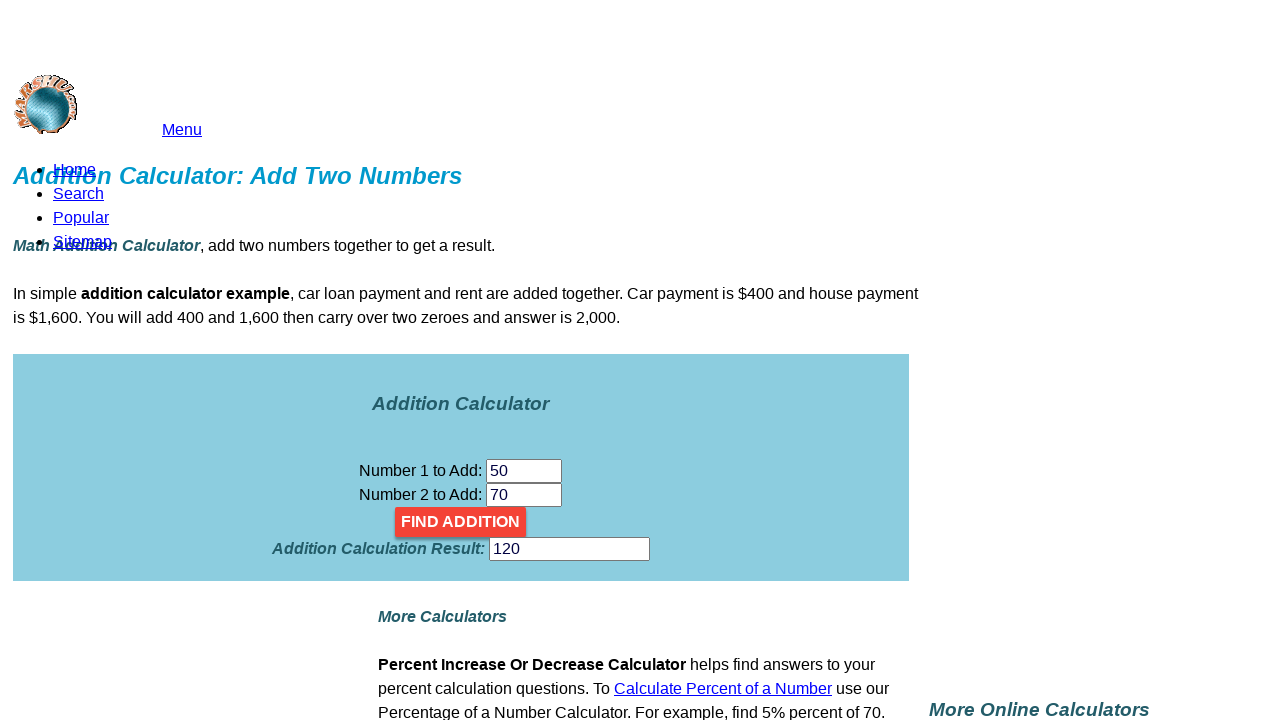

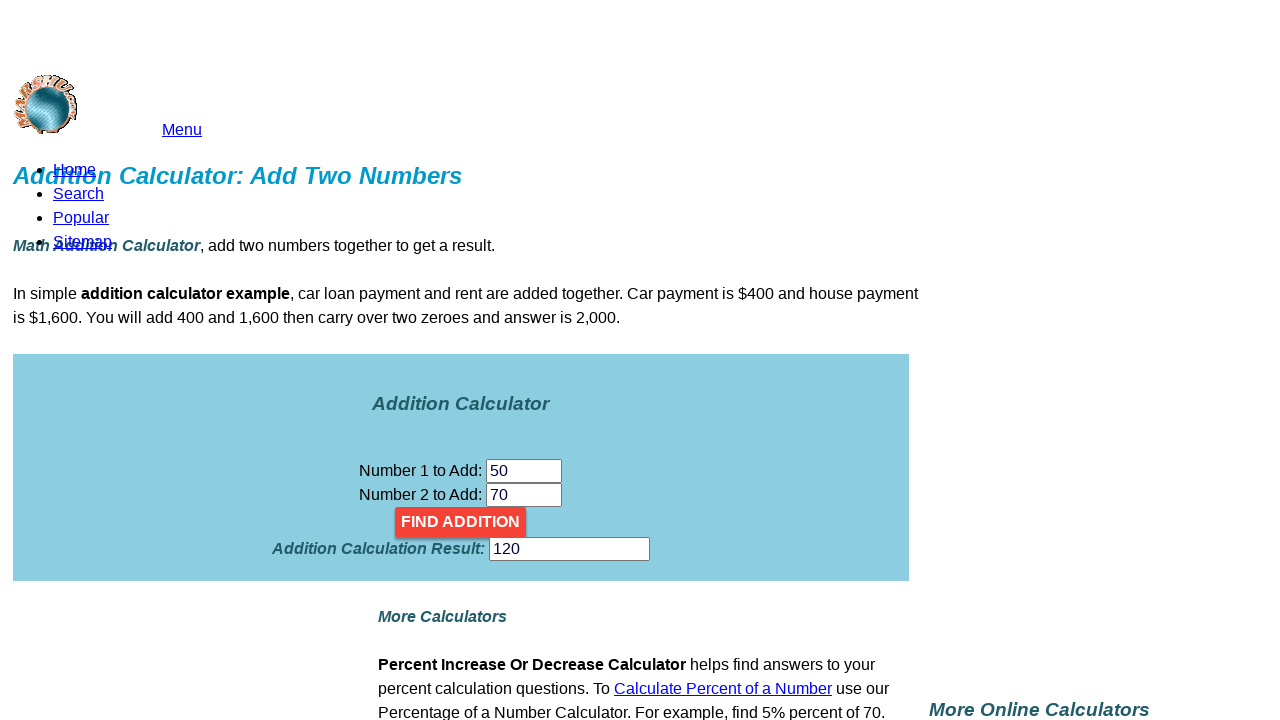